Navigates to a checkboxes page and clicks on a checkbox element to select it

Starting URL: https://the-internet.herokuapp.com/checkboxes

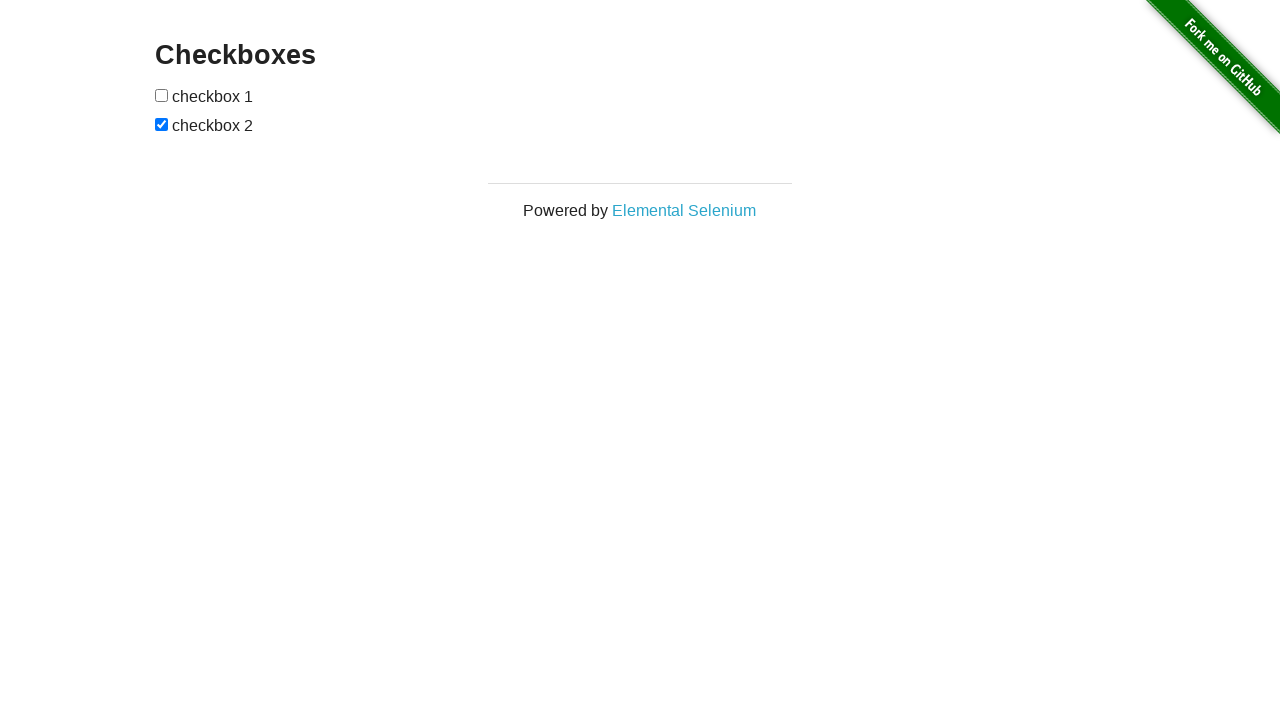

Navigated to checkboxes page
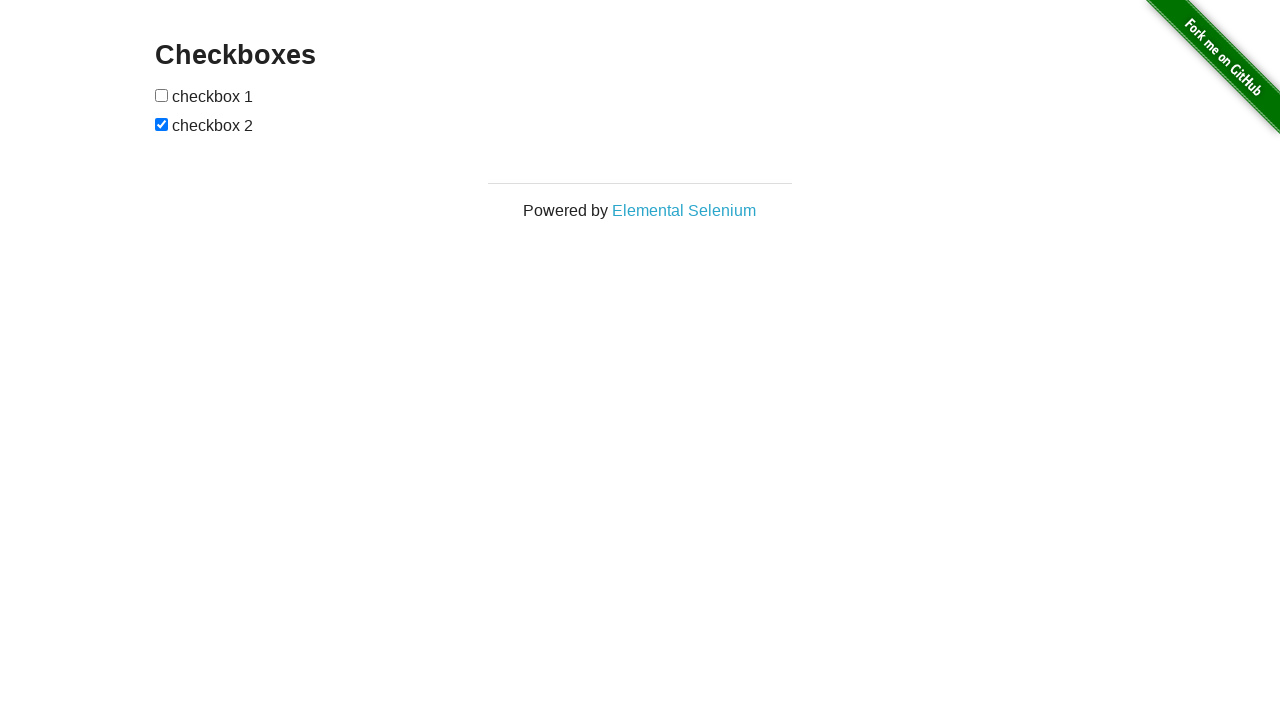

Located all checkbox elements on the page
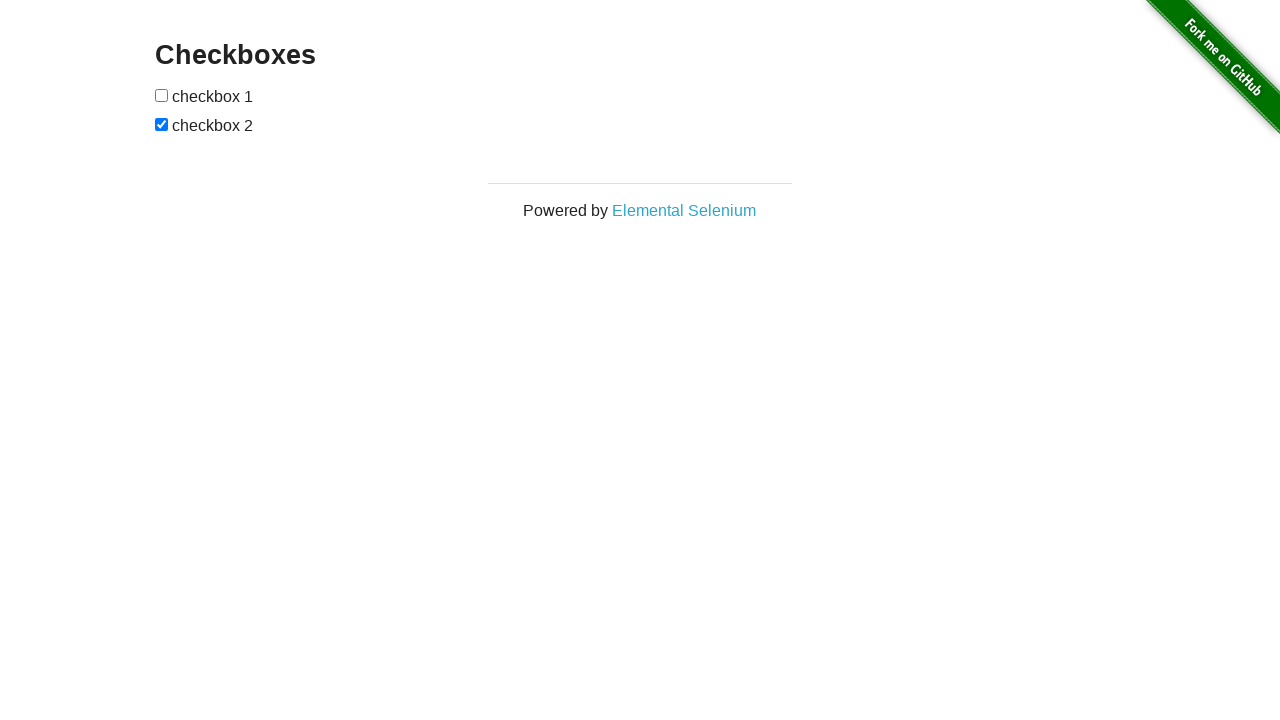

Retrieved the first checkbox element
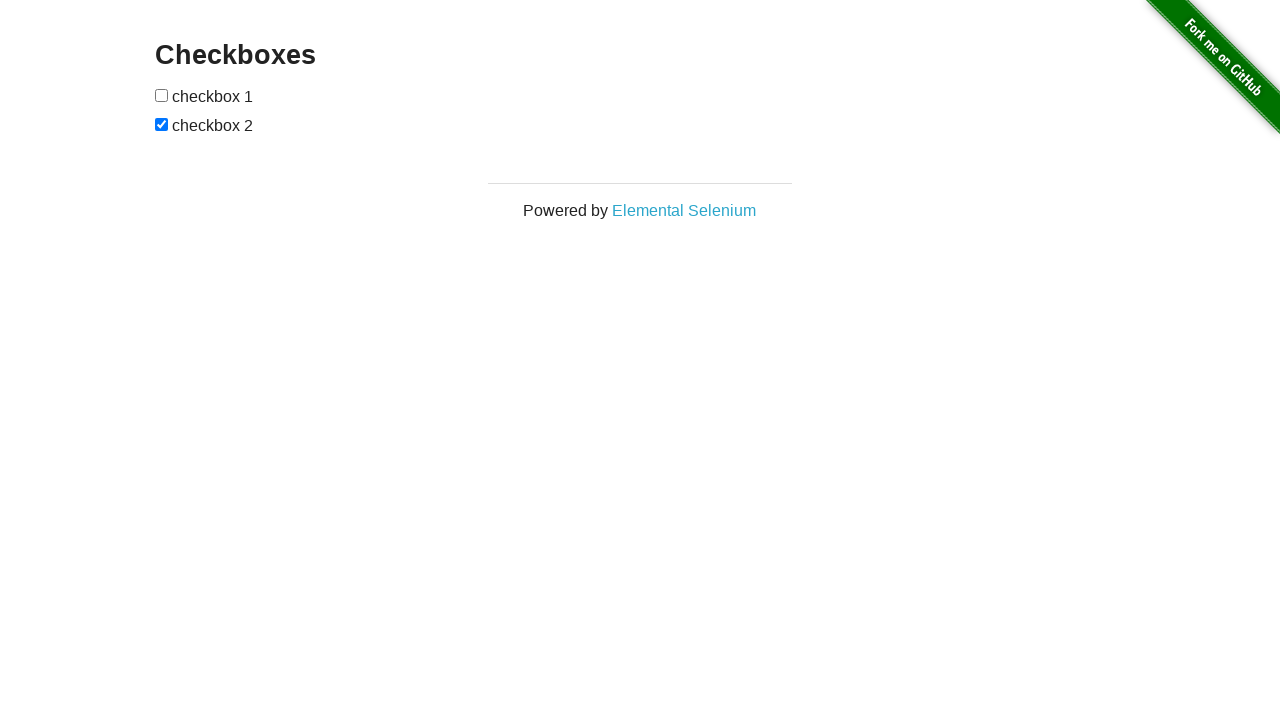

Clicked the first unchecked checkbox to select it at (162, 95) on input[type='checkbox'] >> nth=0
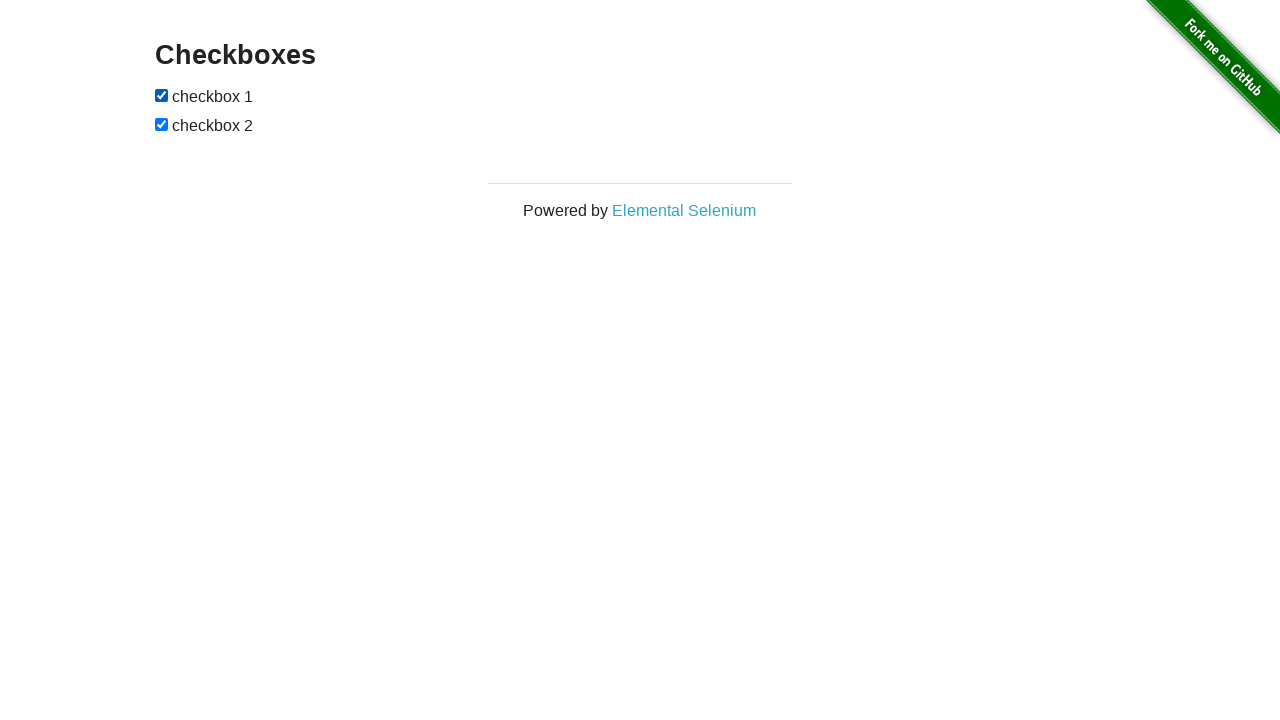

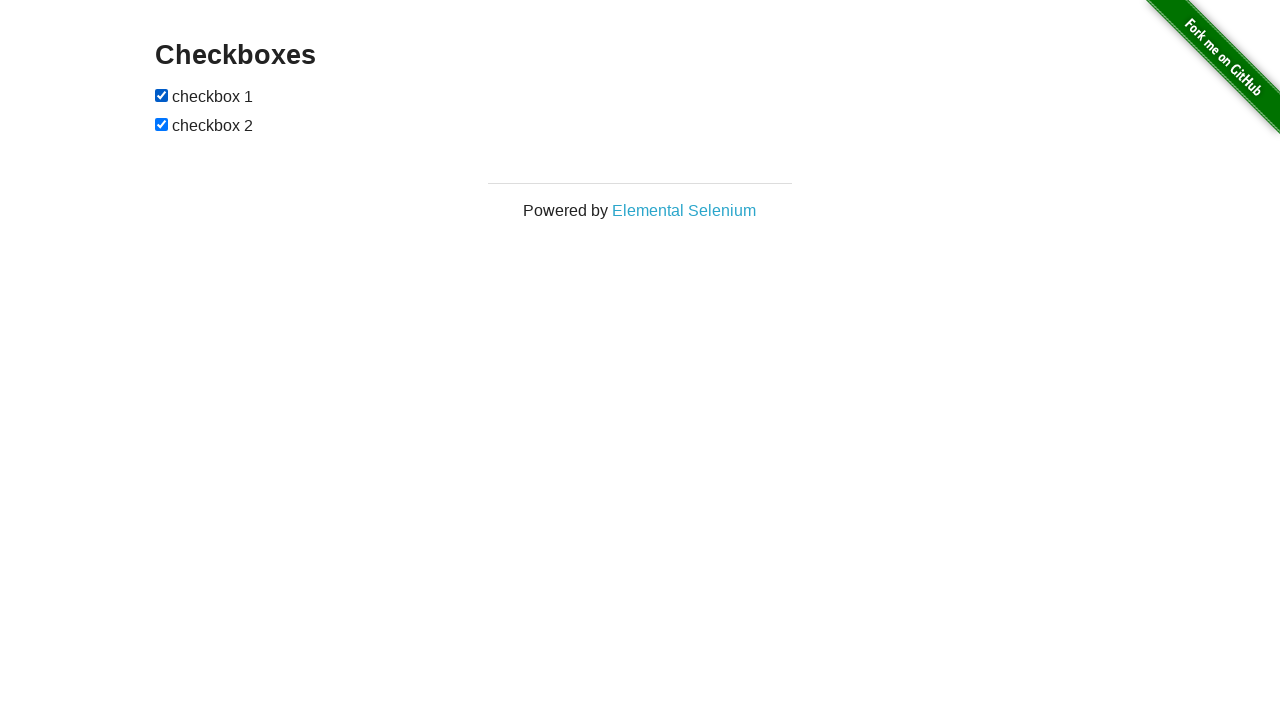